Tests multiple select dropdown by selecting multiple months

Starting URL: http://multiple-select.wenzhixin.net.cn/templates/template.html?v=189&url=basic.html

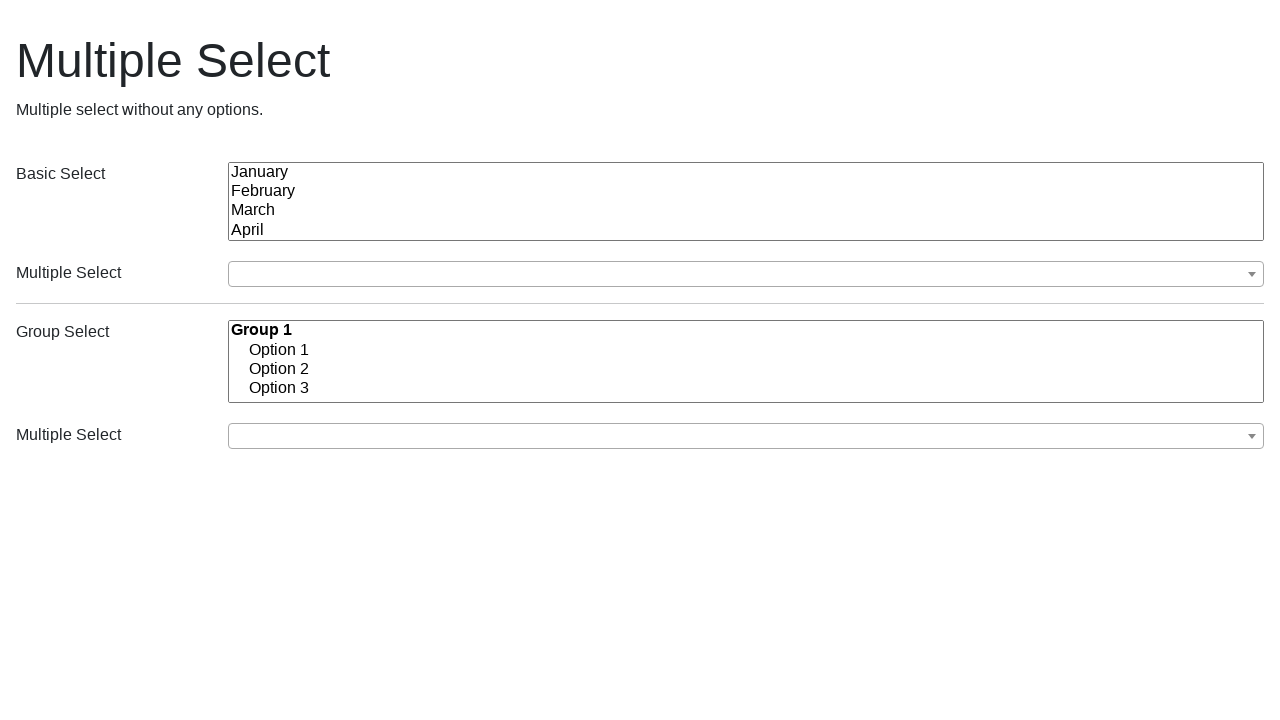

Clicked dropdown button to open month selection list at (746, 274) on (//button[@class='ms-choice'])[1]
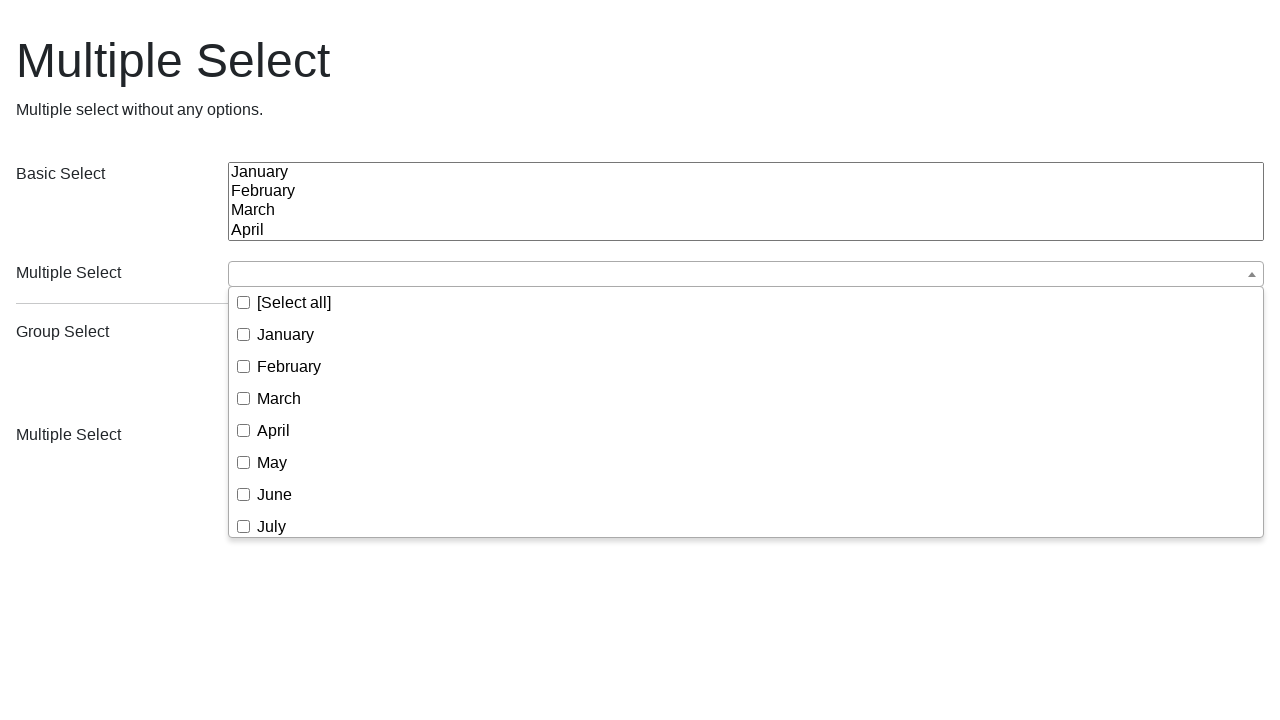

Dropdown items became visible
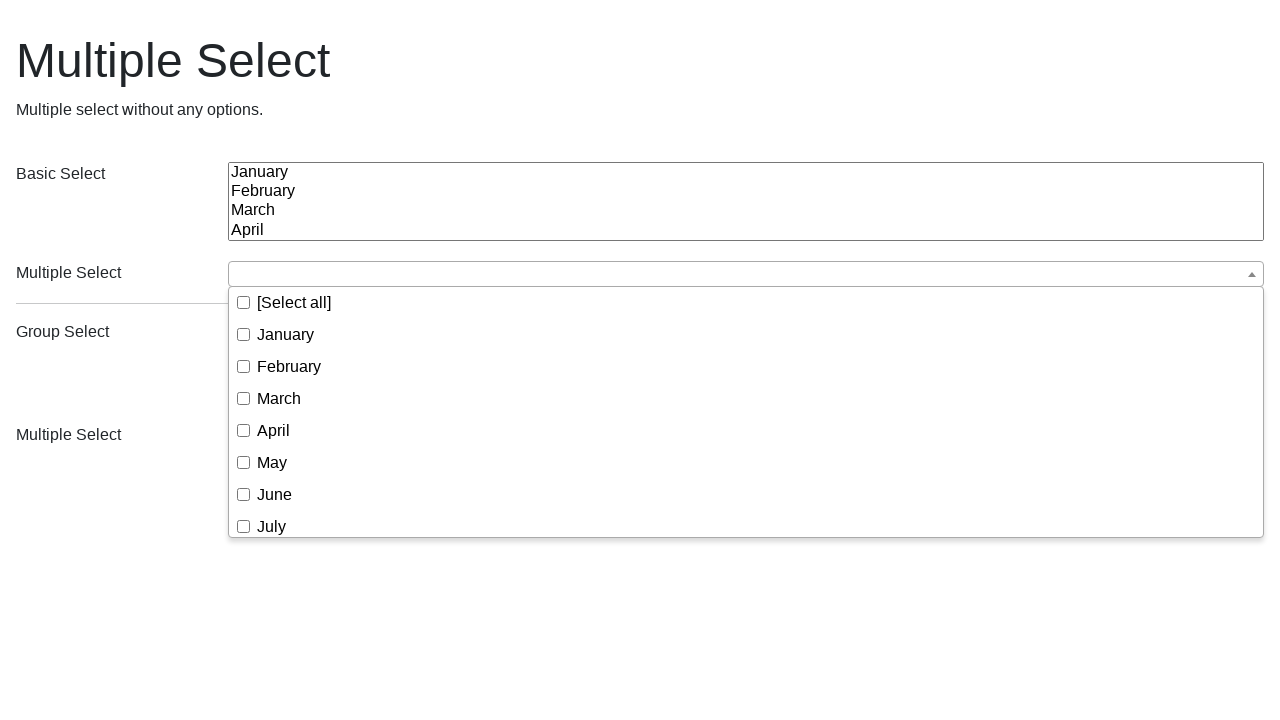

Selected February from dropdown at (289, 366) on (//div[@class='ms-drop bottom'])[1]//span[text()='February']
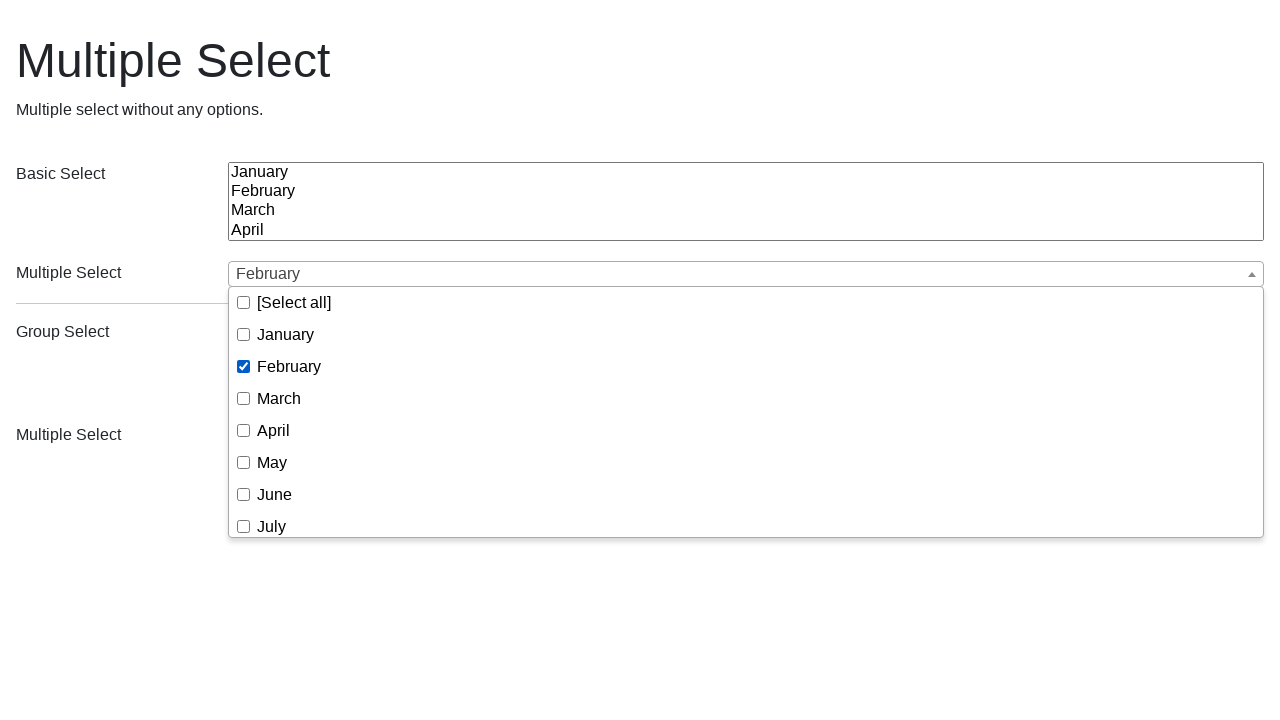

Selected July from dropdown at (272, 526) on (//div[@class='ms-drop bottom'])[1]//span[text()='July']
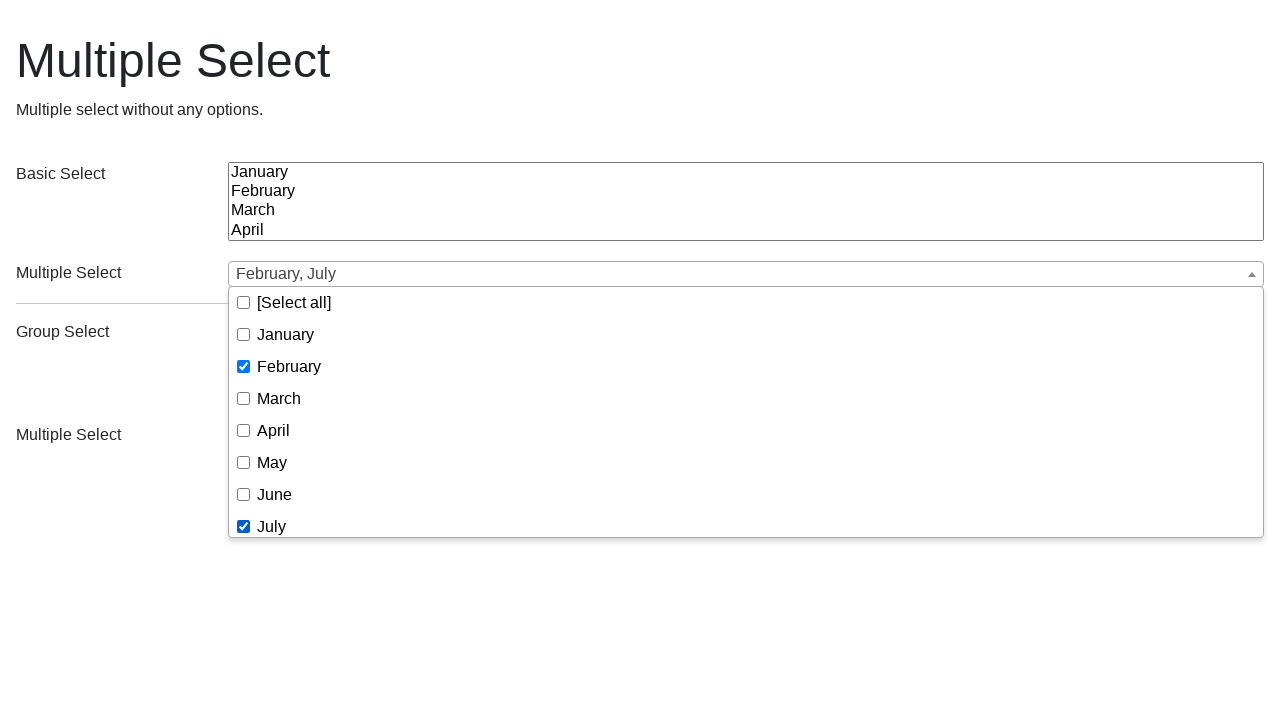

Selected November from dropdown at (294, 488) on (//div[@class='ms-drop bottom'])[1]//span[text()='November']
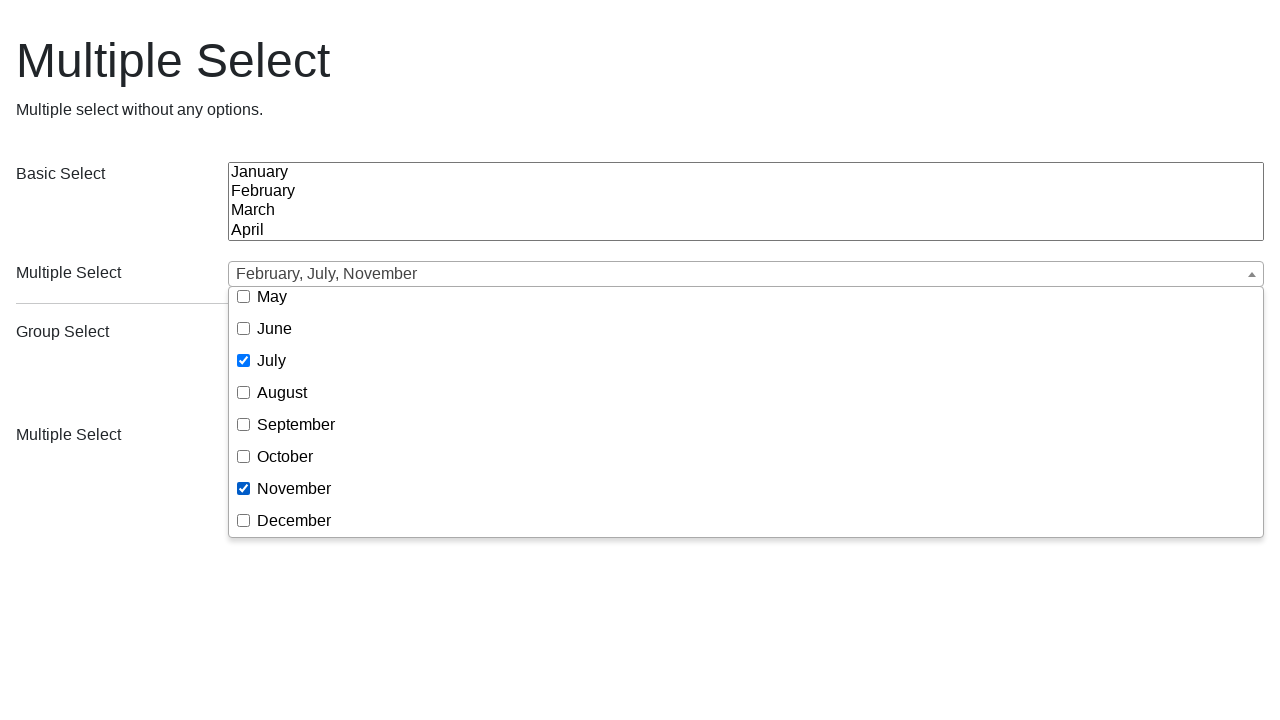

Reloaded the page to verify selections persist
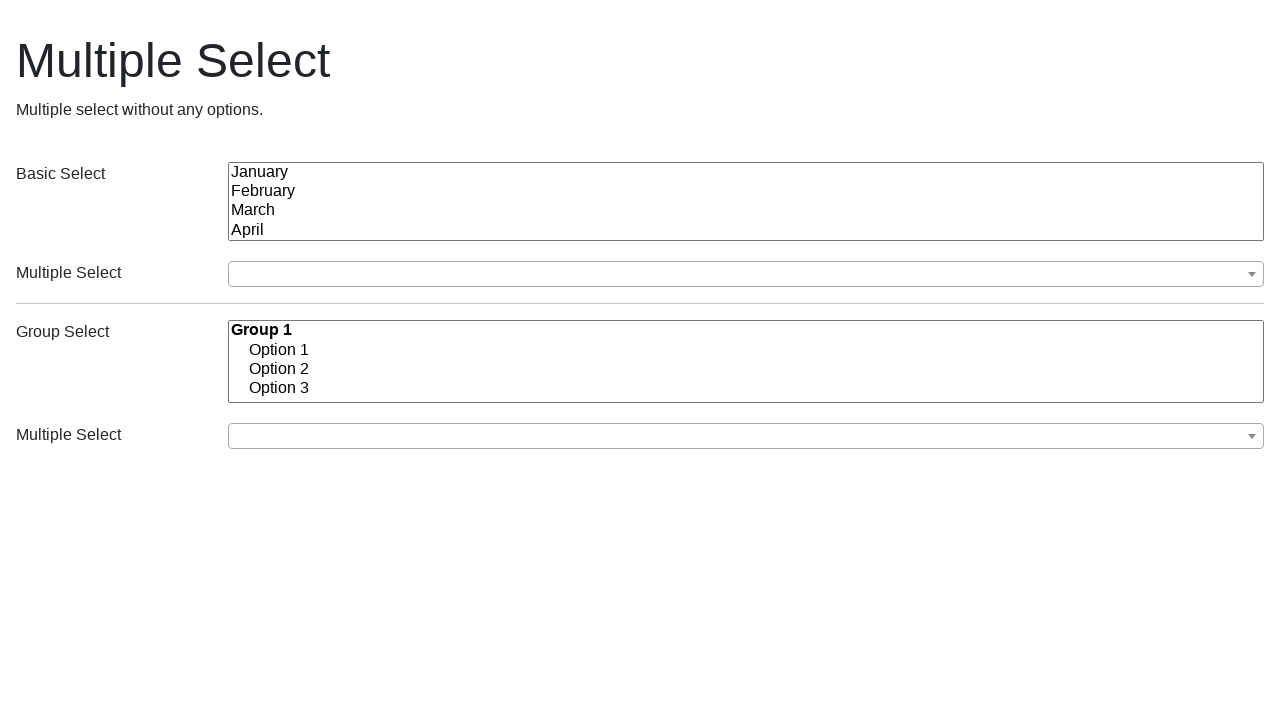

Clicked dropdown button to open month selection list again after reload at (746, 274) on (//button[@class='ms-choice'])[1]
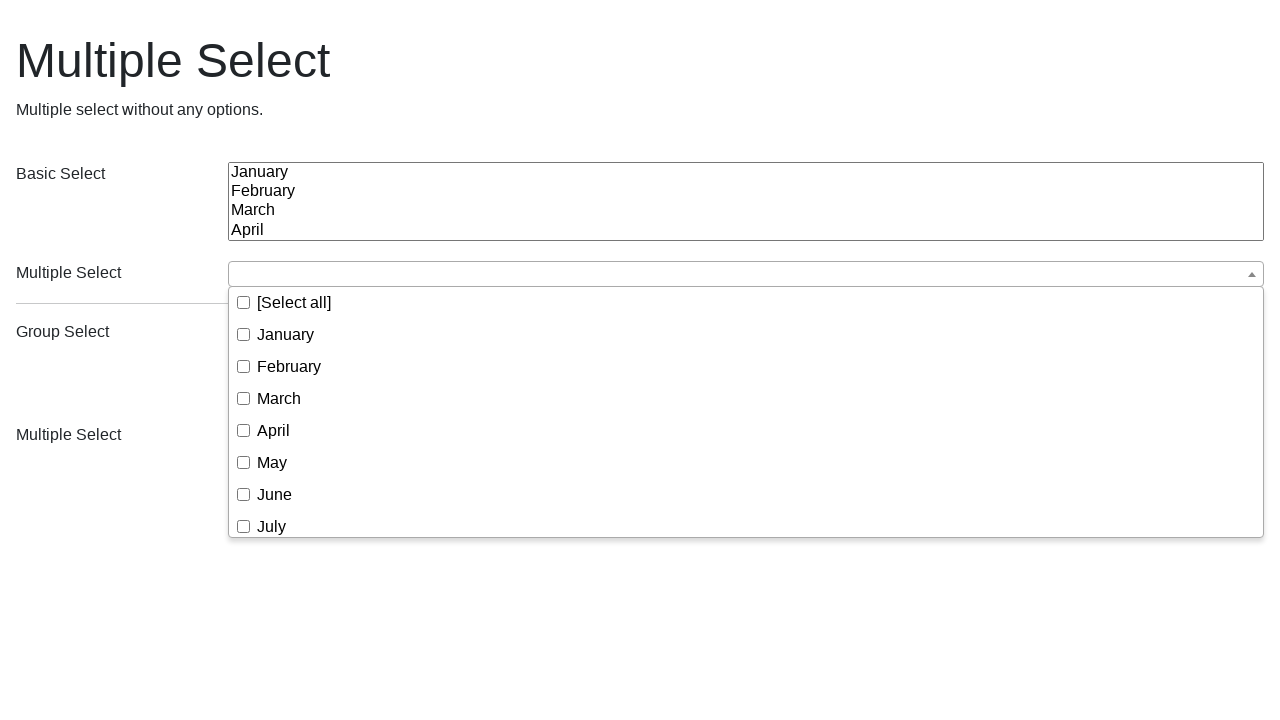

Dropdown items became visible after reload
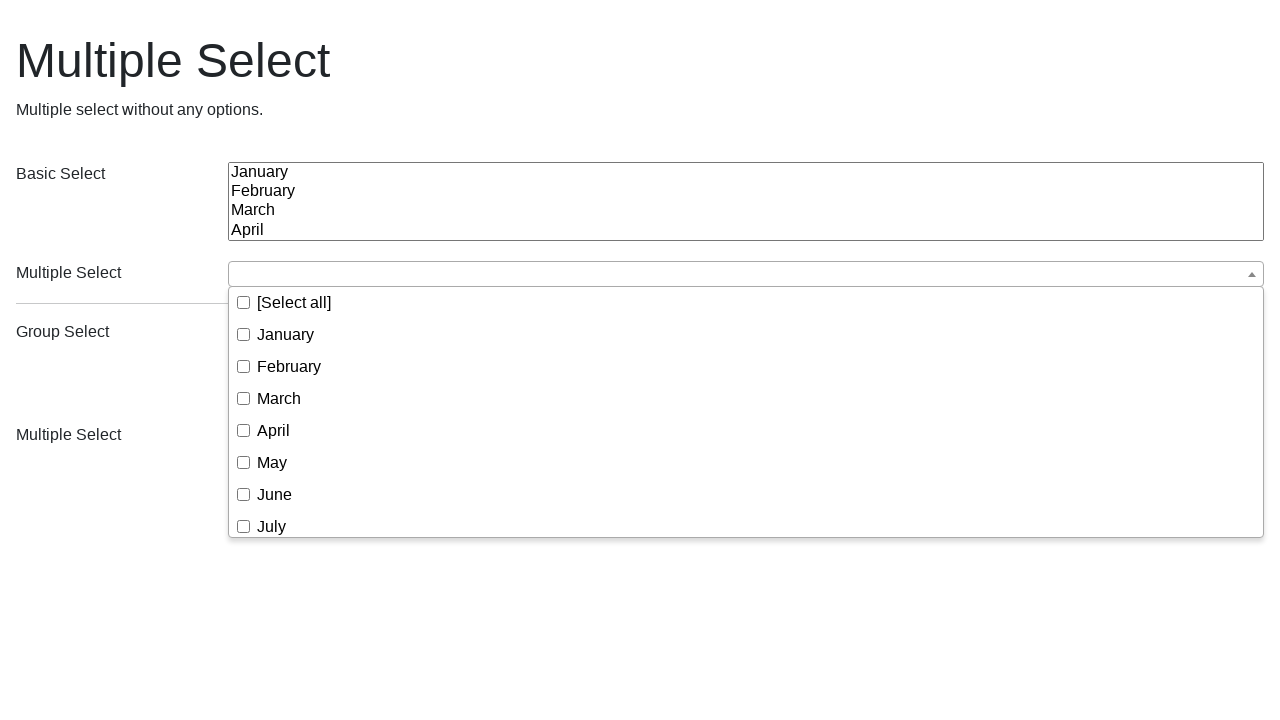

Selected January from dropdown at (286, 334) on (//div[@class='ms-drop bottom'])[1]//span[text()='January']
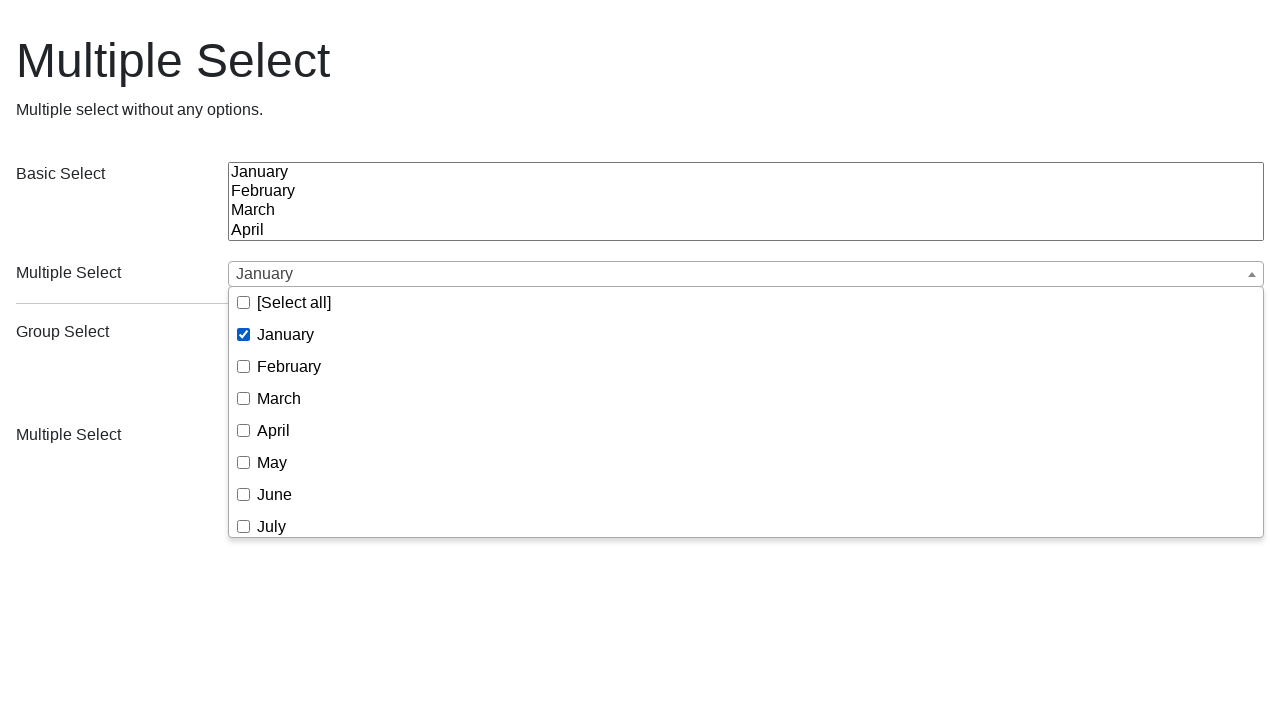

Selected March from dropdown at (279, 398) on (//div[@class='ms-drop bottom'])[1]//span[text()='March']
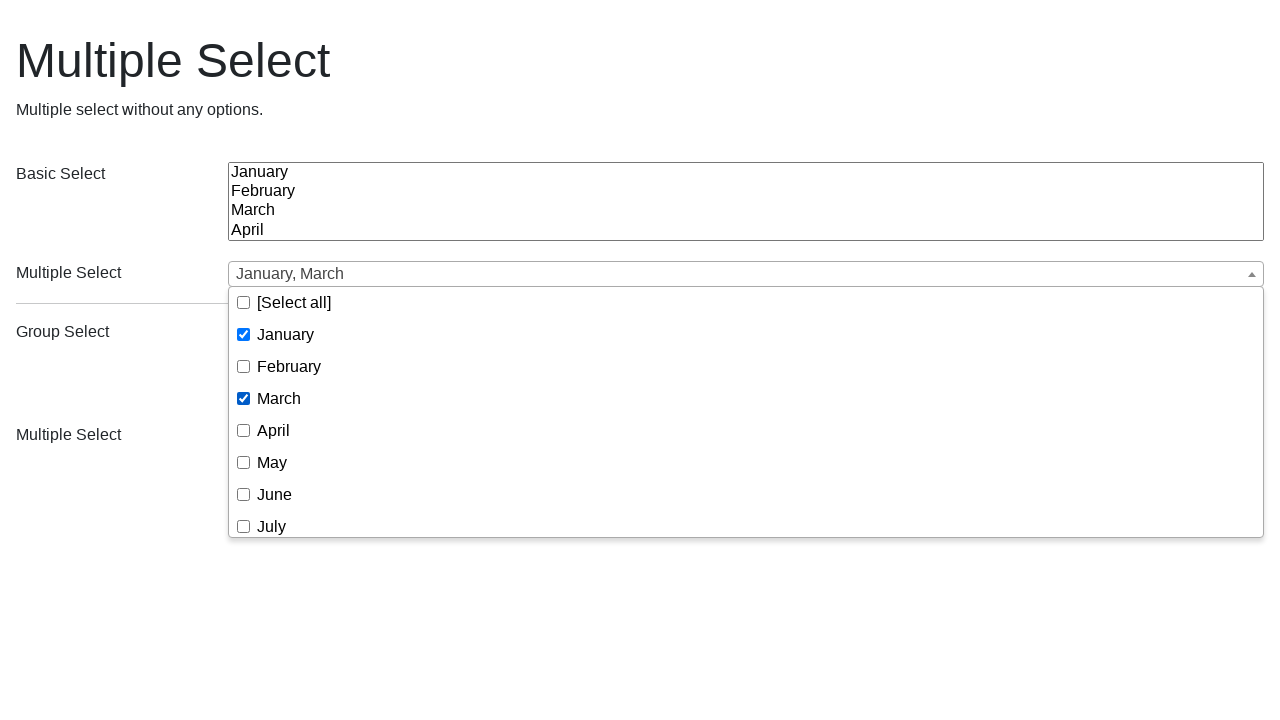

Selected August from dropdown at (282, 411) on (//div[@class='ms-drop bottom'])[1]//span[text()='August']
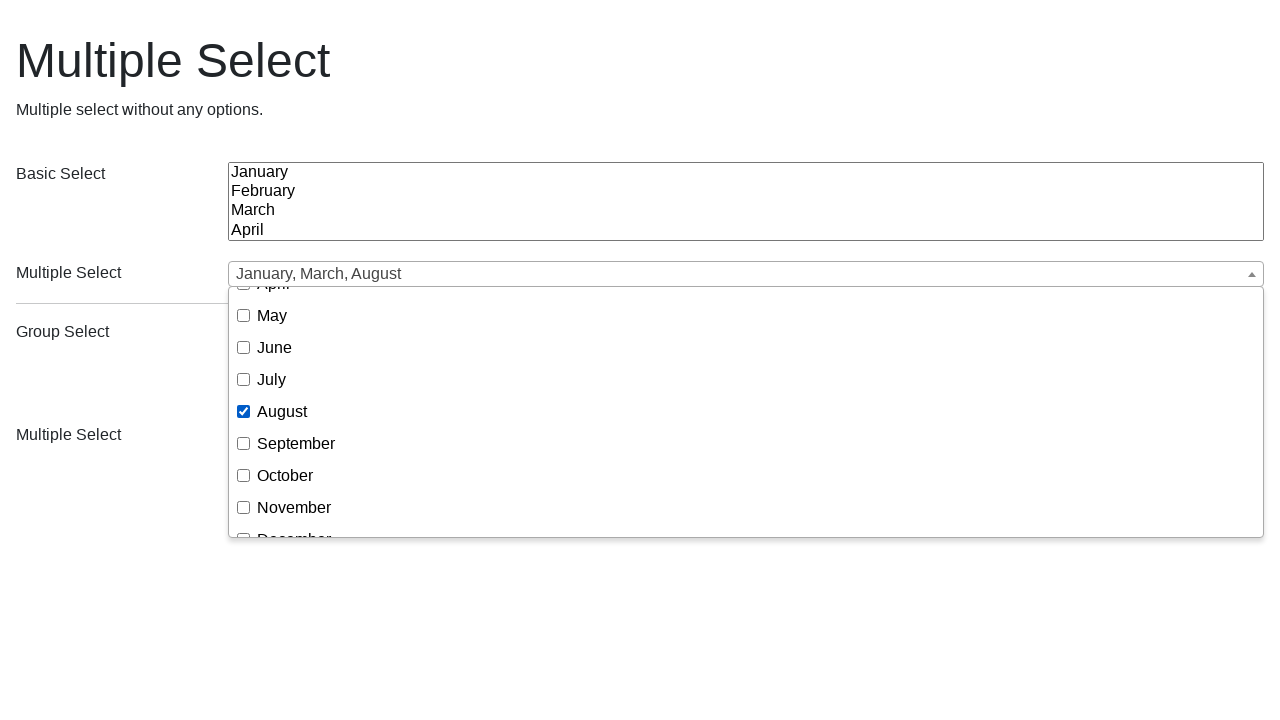

Selected October from dropdown at (285, 475) on (//div[@class='ms-drop bottom'])[1]//span[text()='October']
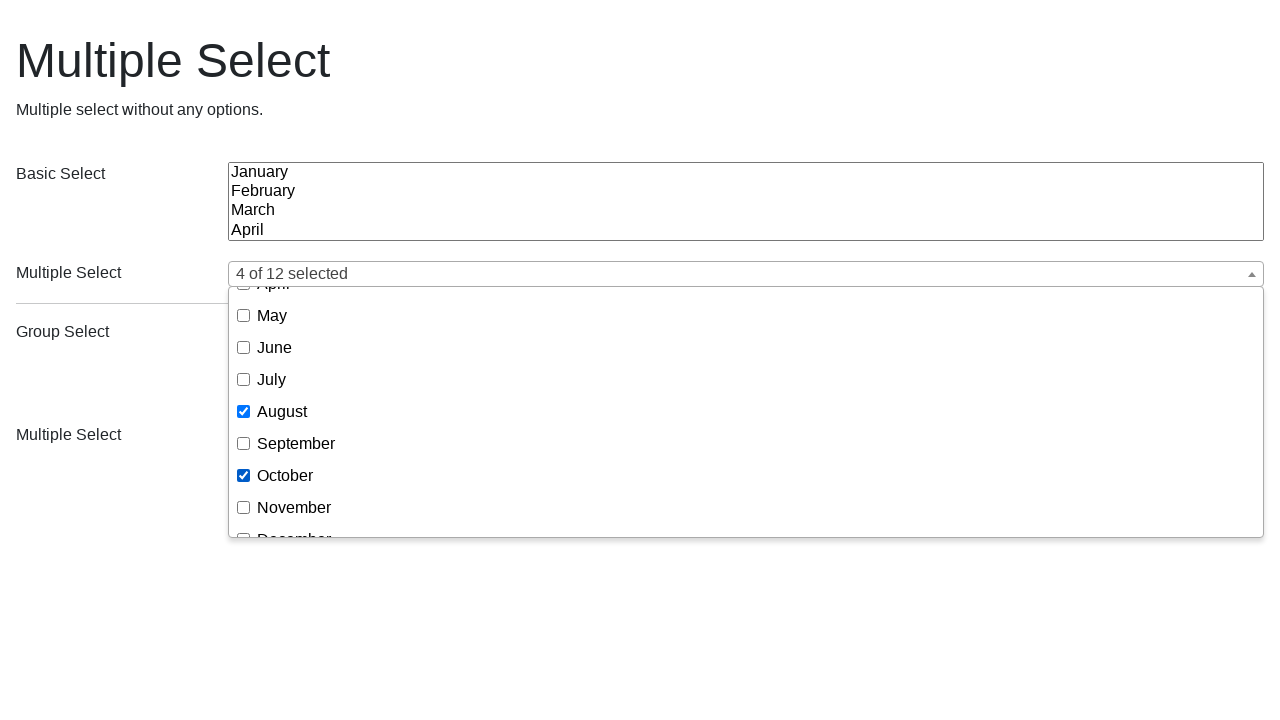

Selected December from dropdown at (294, 528) on (//div[@class='ms-drop bottom'])[1]//span[text()='December']
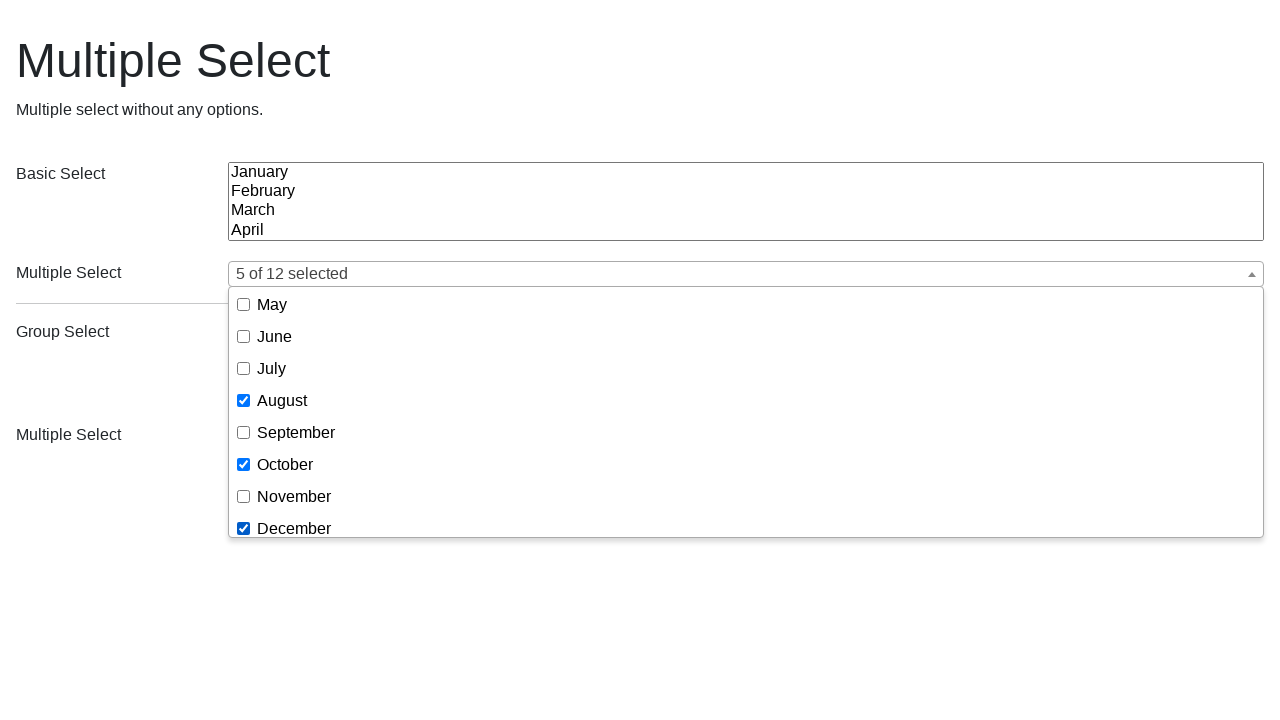

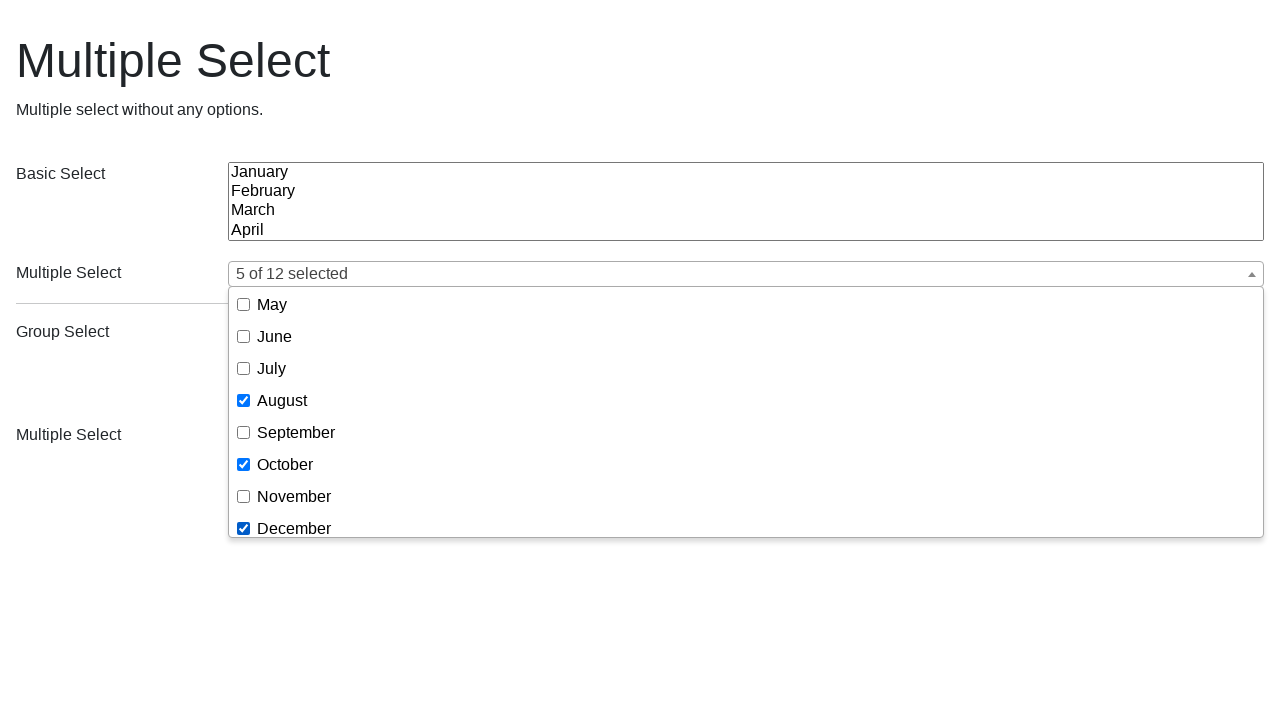